Tests returning a rented cat by setting a cookie, entering return ID, and clicking Return button

Starting URL: https://cs1632.appspot.com/

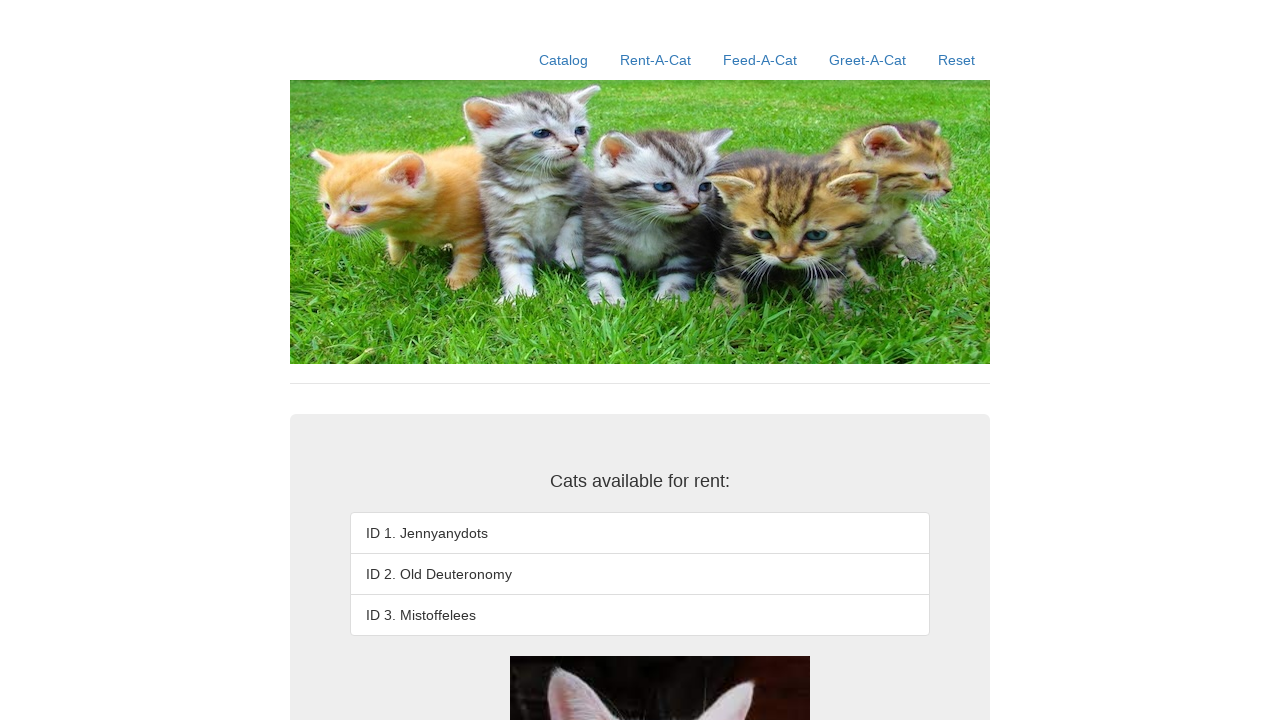

Set cookie to simulate cat 2 being rented
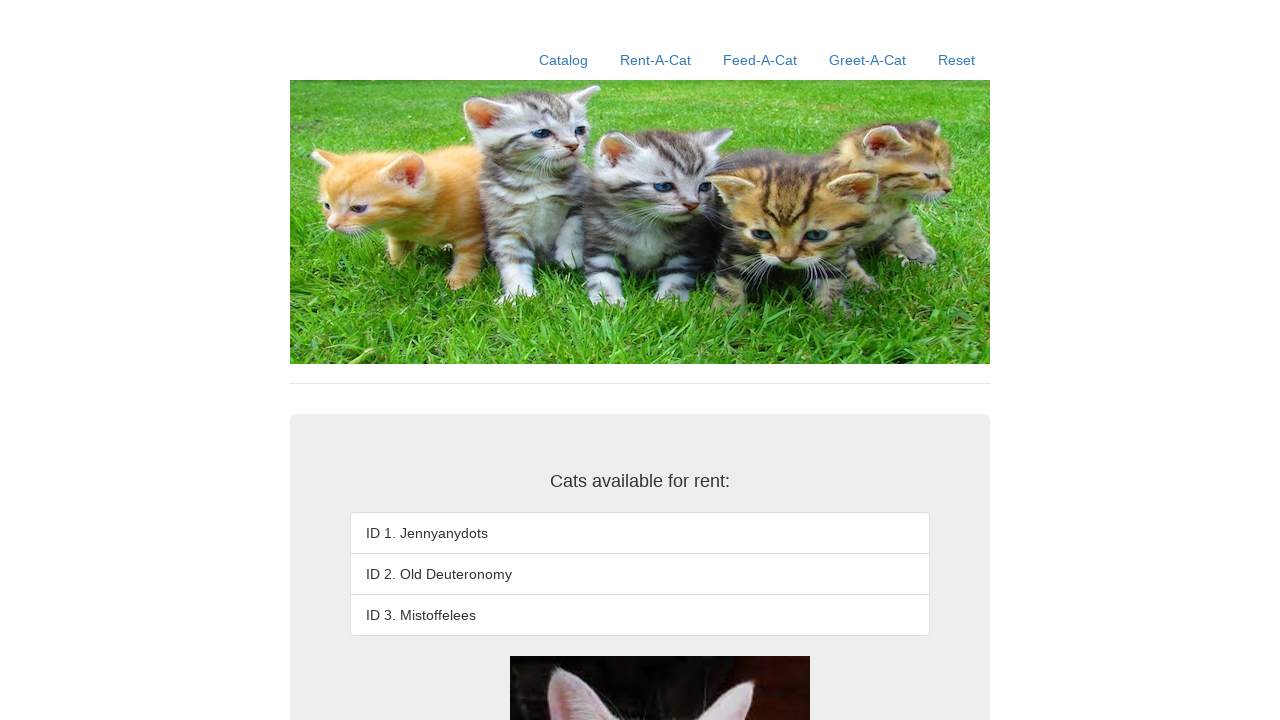

Clicked Rent-A-Cat link at (656, 60) on a:has-text('Rent-A-Cat')
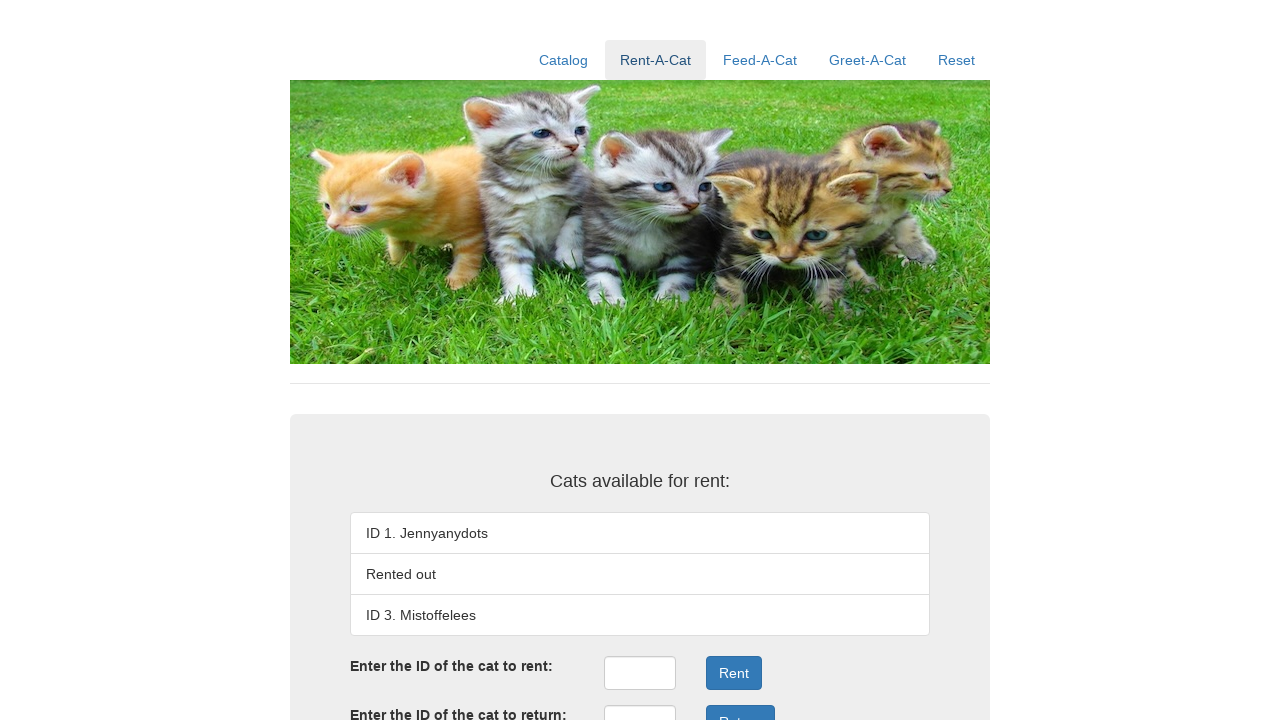

Clicked on return ID input field at (640, 703) on #returnID
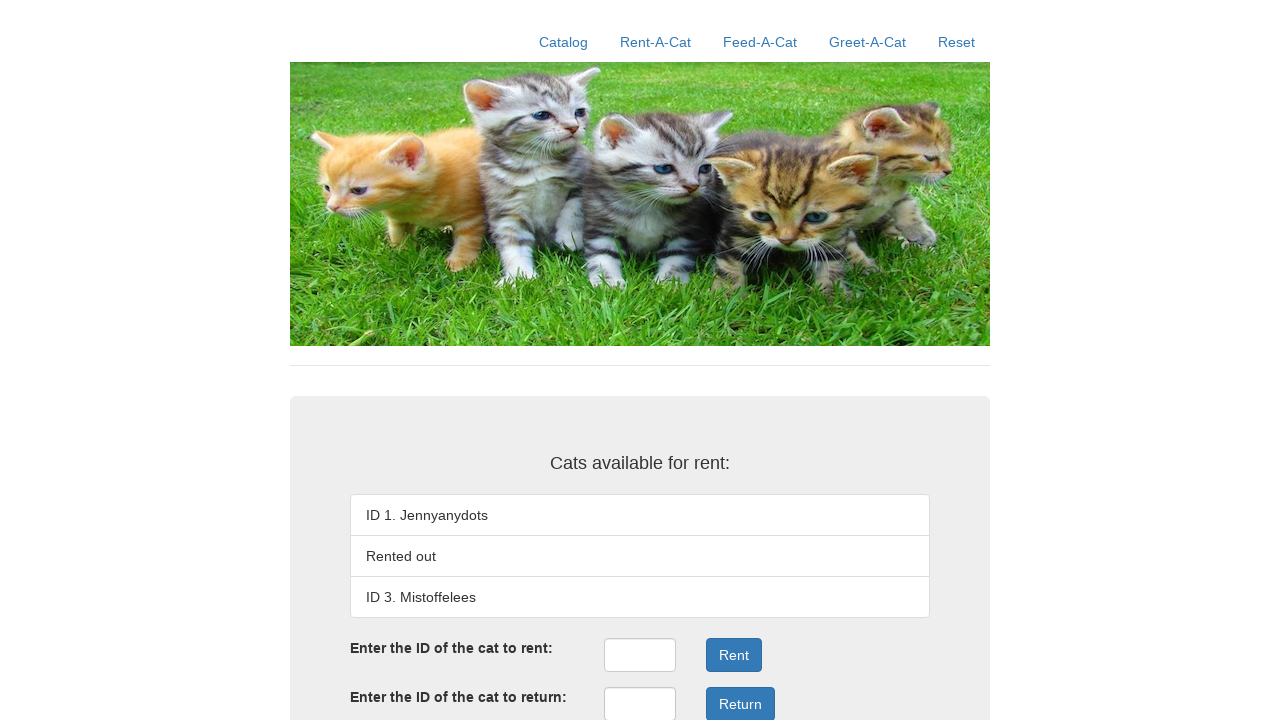

Entered cat ID '2' in return ID field on #returnID
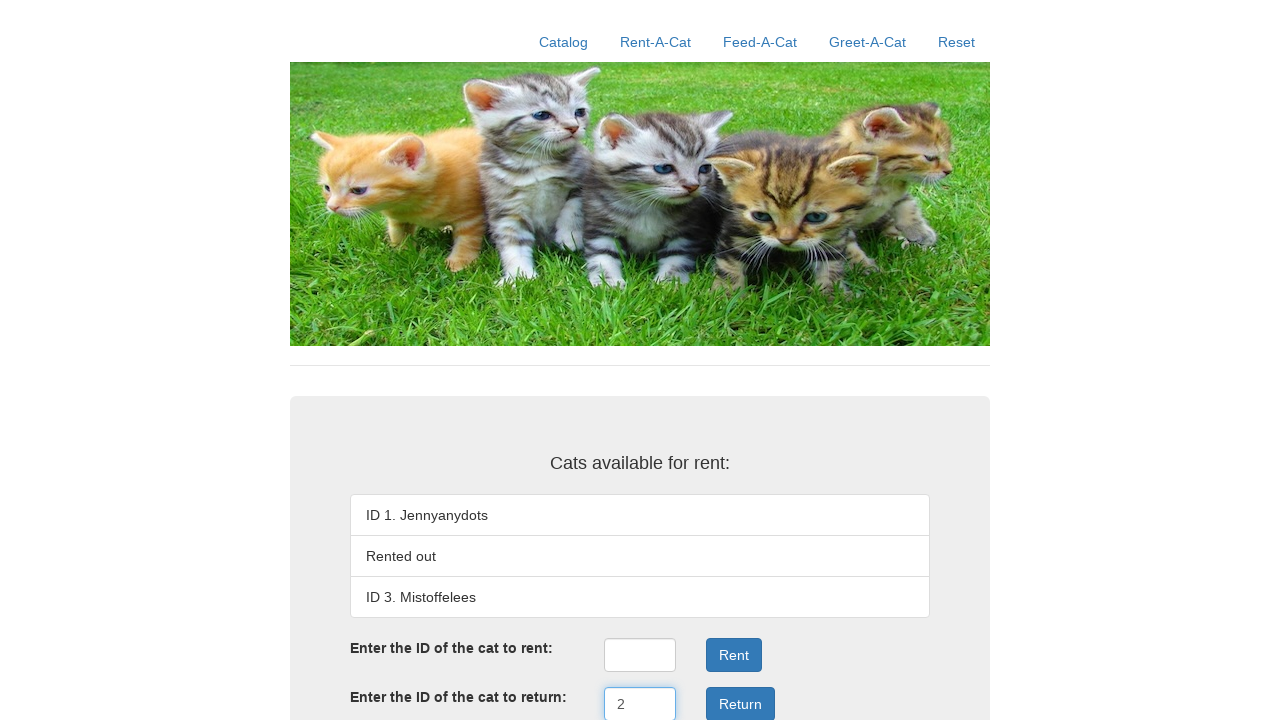

Clicked Return button to submit return request at (740, 703) on .form-group:nth-child(4) .btn
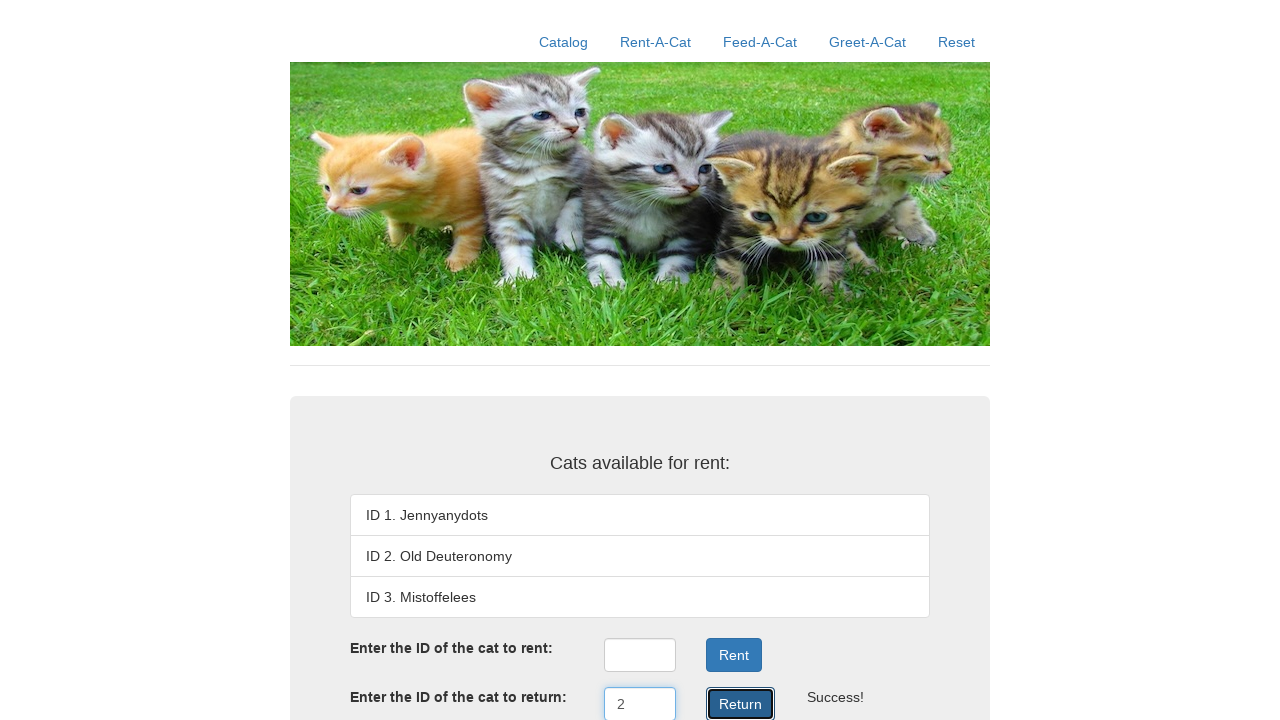

Return result displayed on page
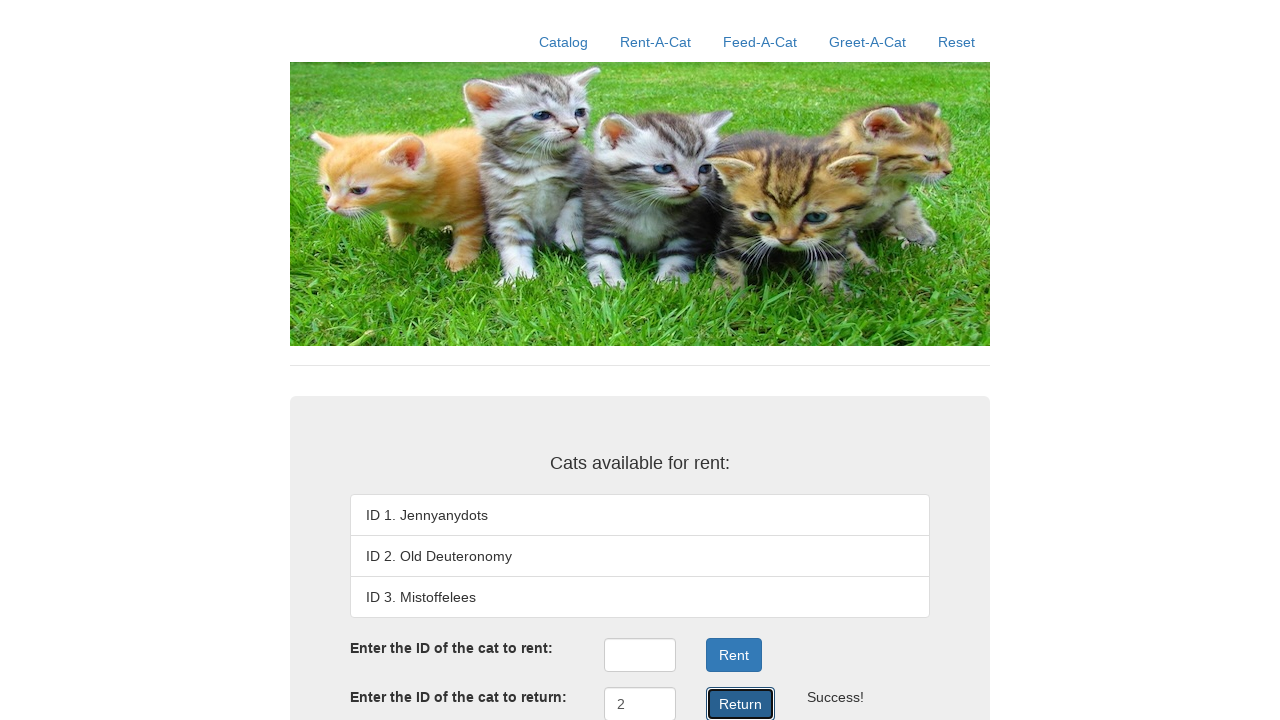

Clicked Reset link at (956, 42) on a:has-text('Reset')
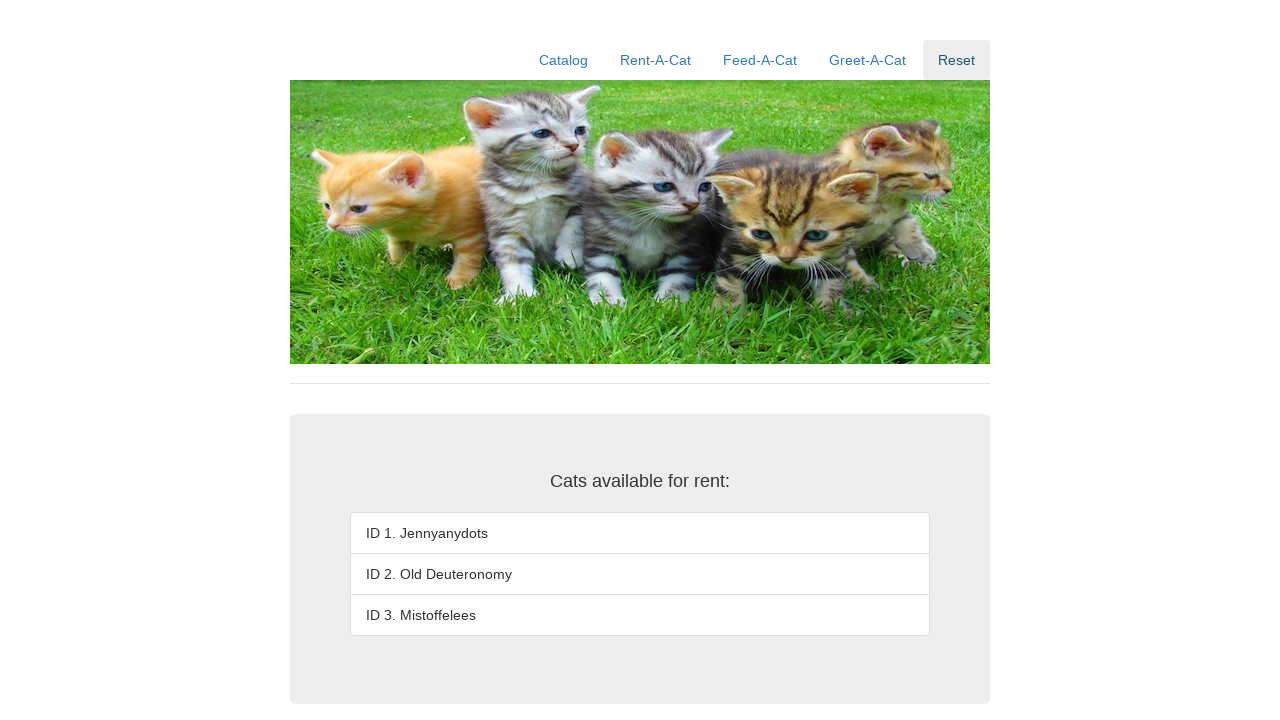

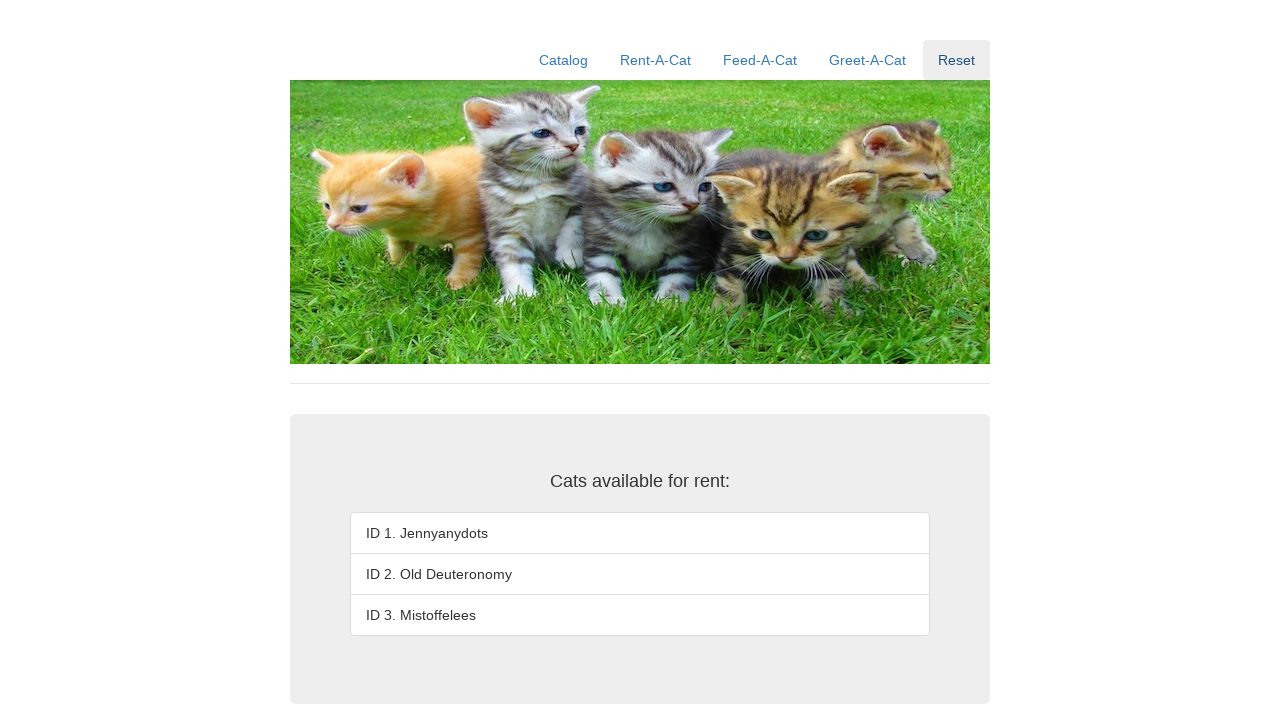